Tests a multiple URL opener tool by entering several URLs in a text area and clicking the submit button to open them

Starting URL: https://www.openmultipleurl.com/

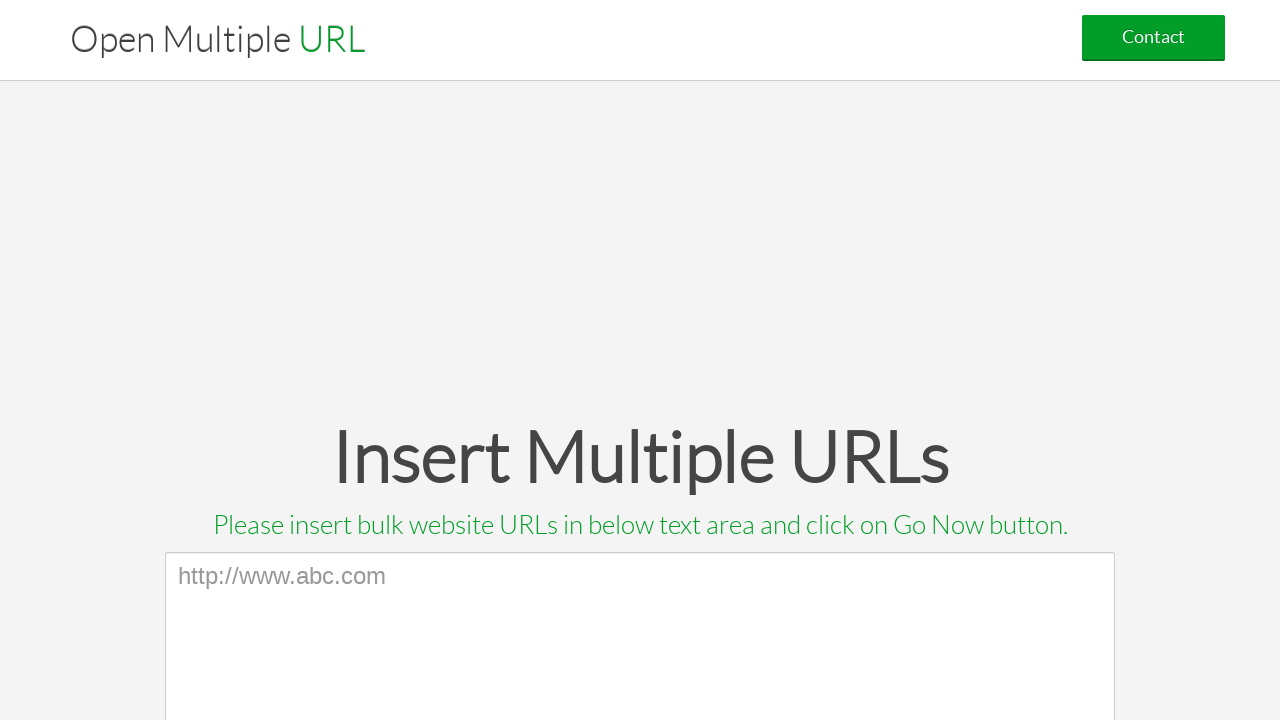

Filled text area with first URL (https://www.google.com/) on #list_urls
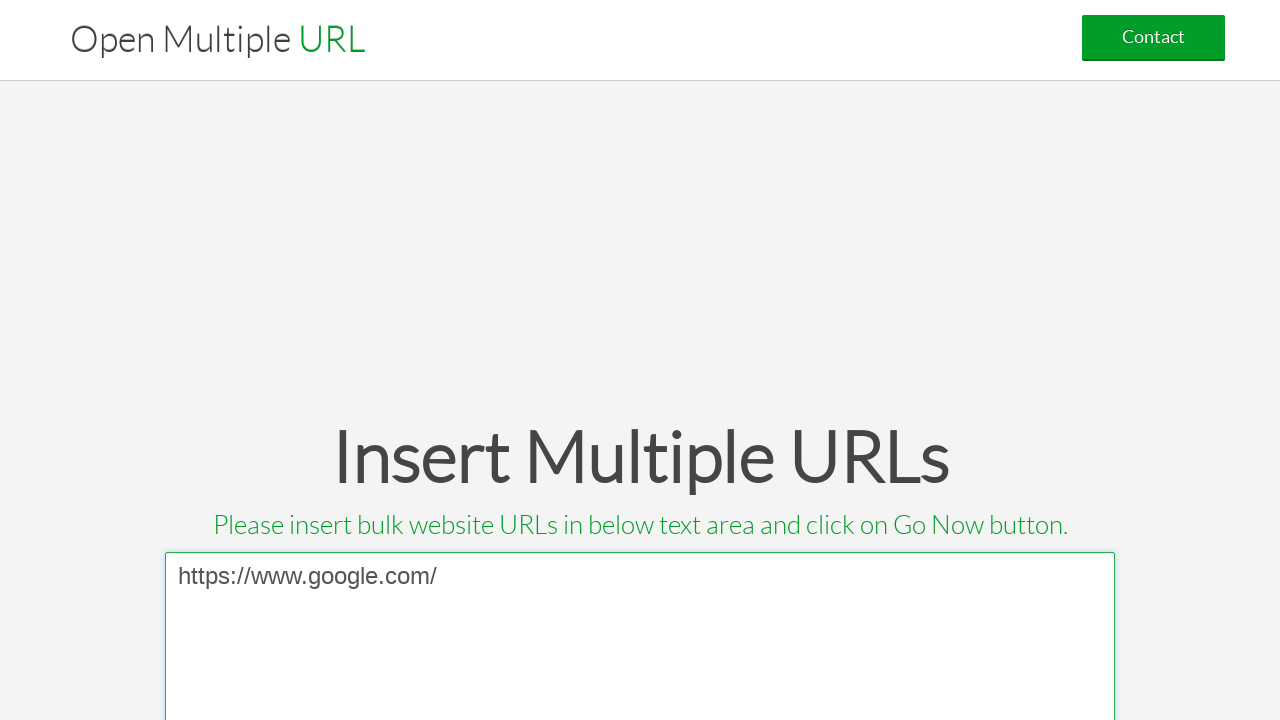

Appended second URL (https://www.amazon.com/) to text area
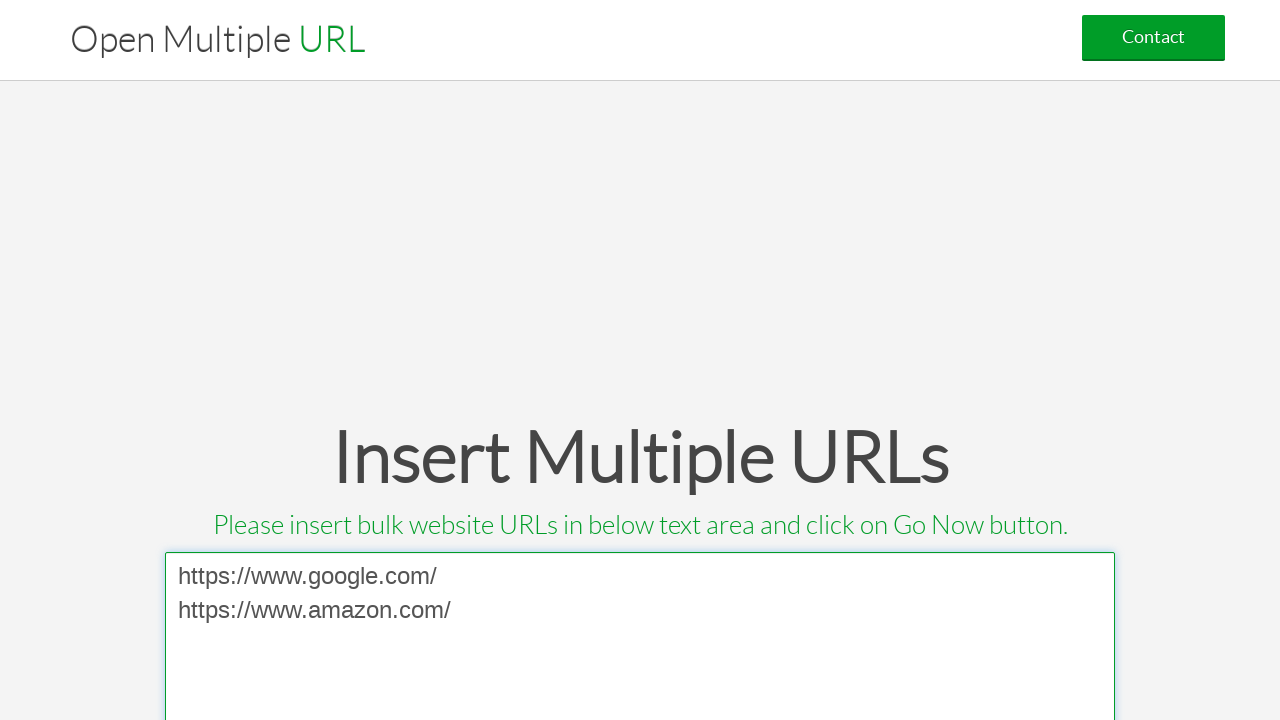

Appended third URL (https://www.facebook.com/) to text area
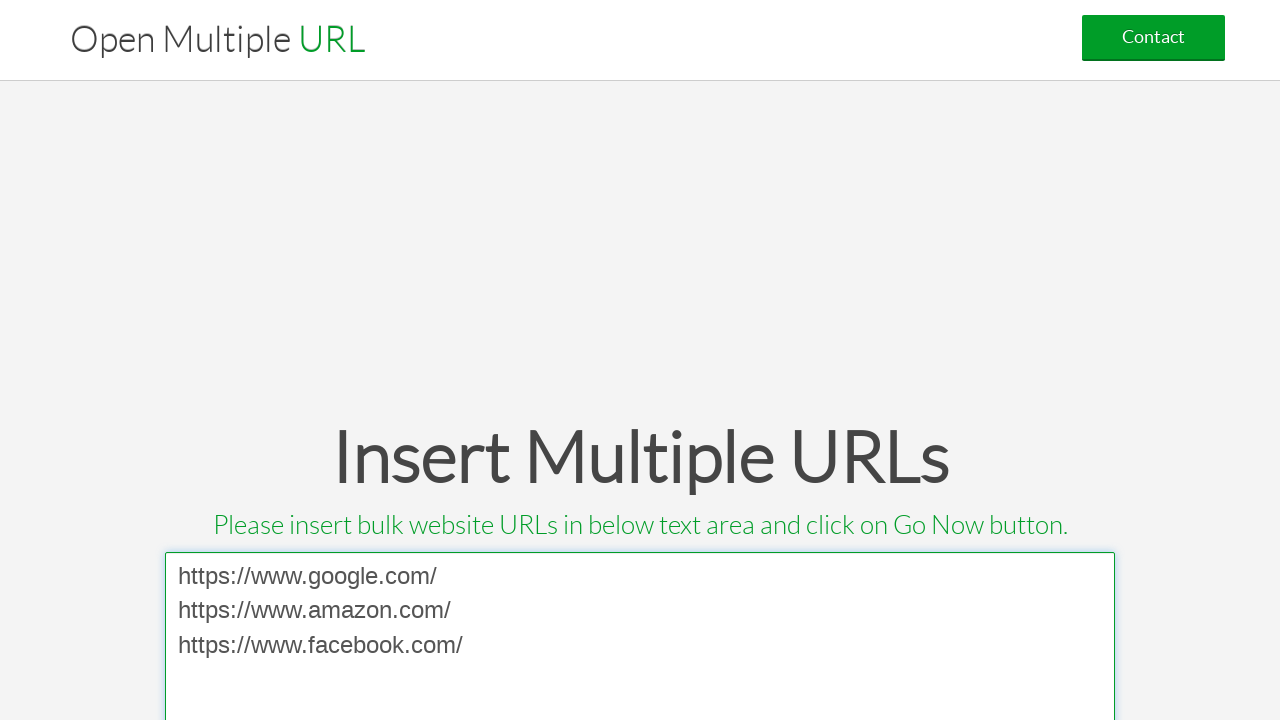

Clicked 'Go Now' button to open all URLs at (640, 360) on input[value='Go Now']
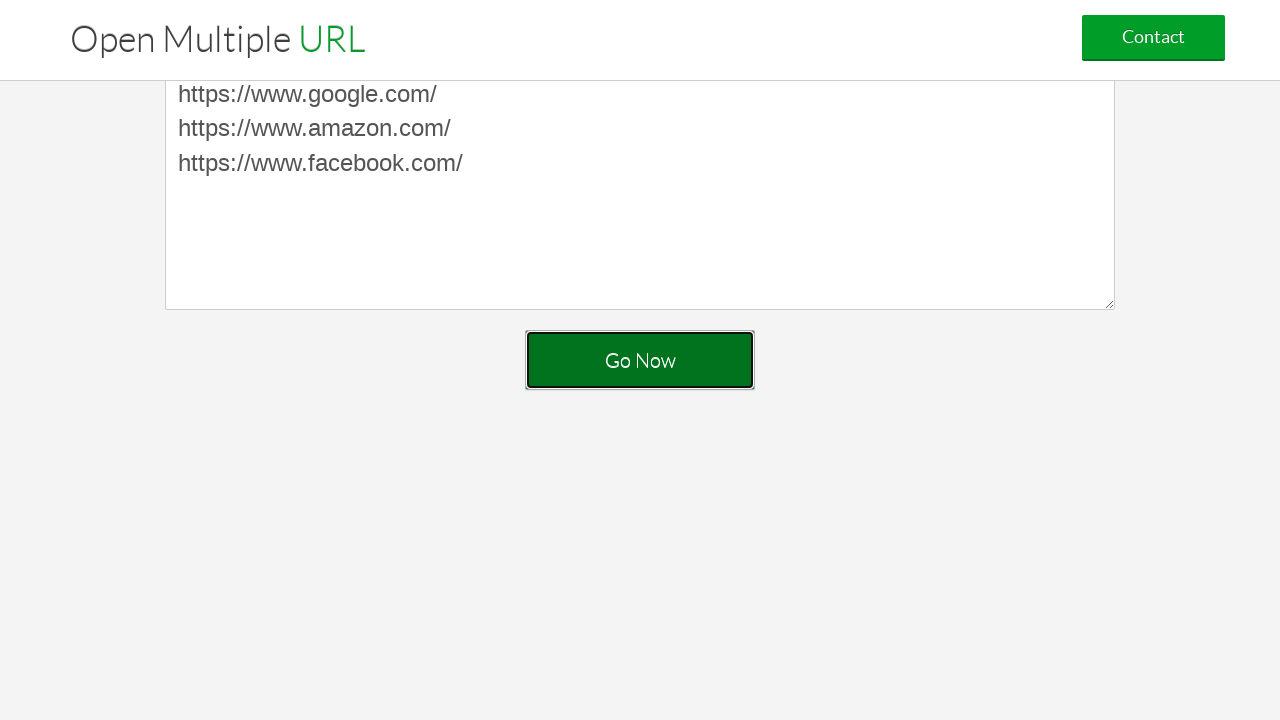

Waited 2 seconds for new tabs/windows to open
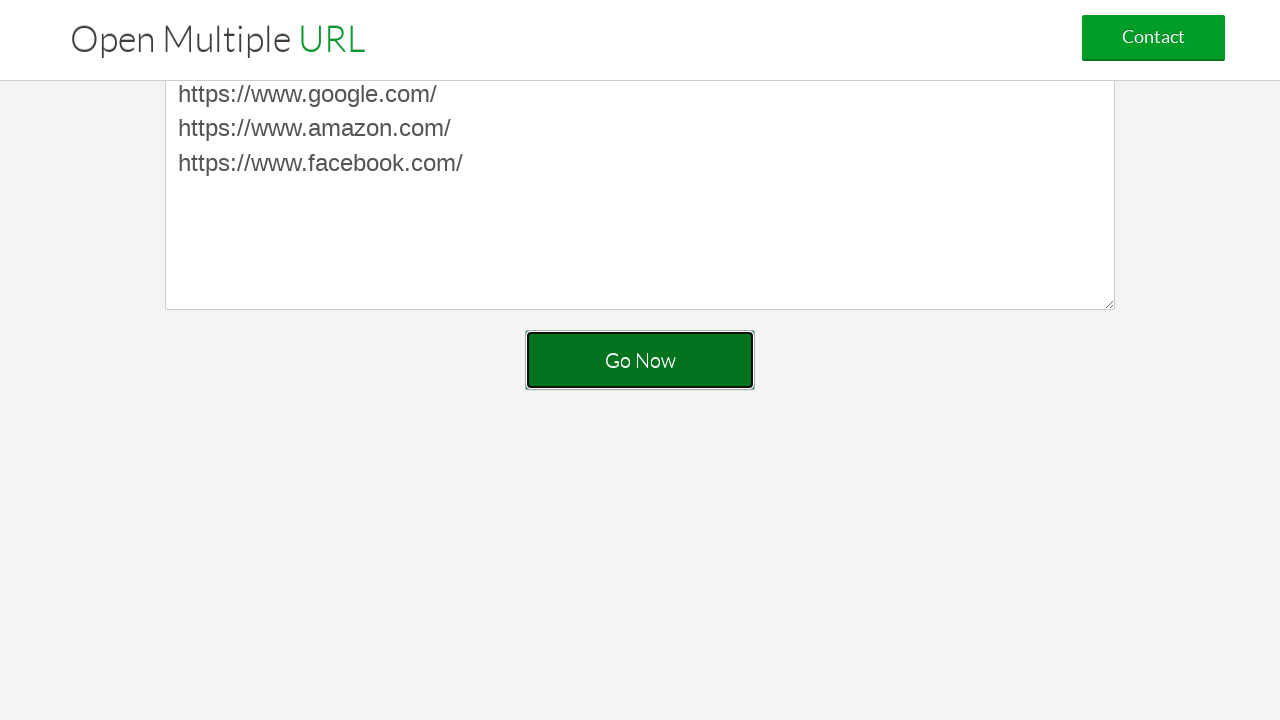

Retrieved all pages from context - opened 4 windows/tabs
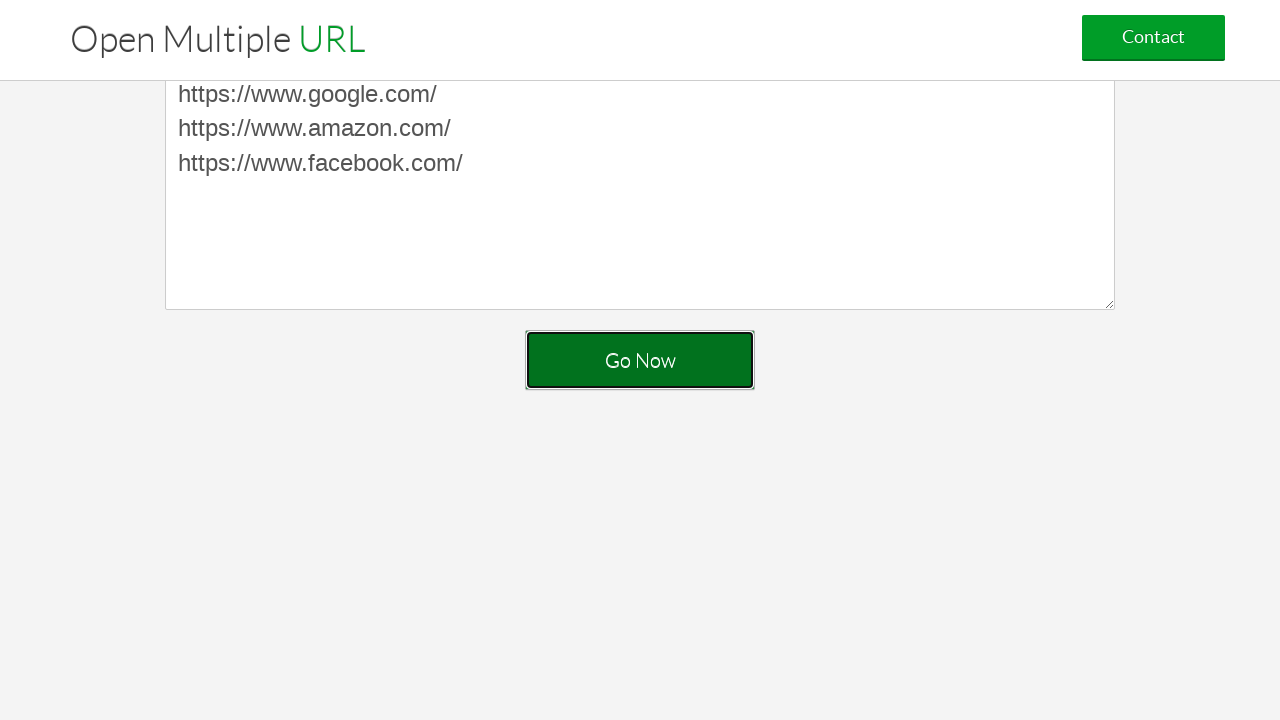

Switched to new window with URL: chrome-error://chromewebdata/ and title: 
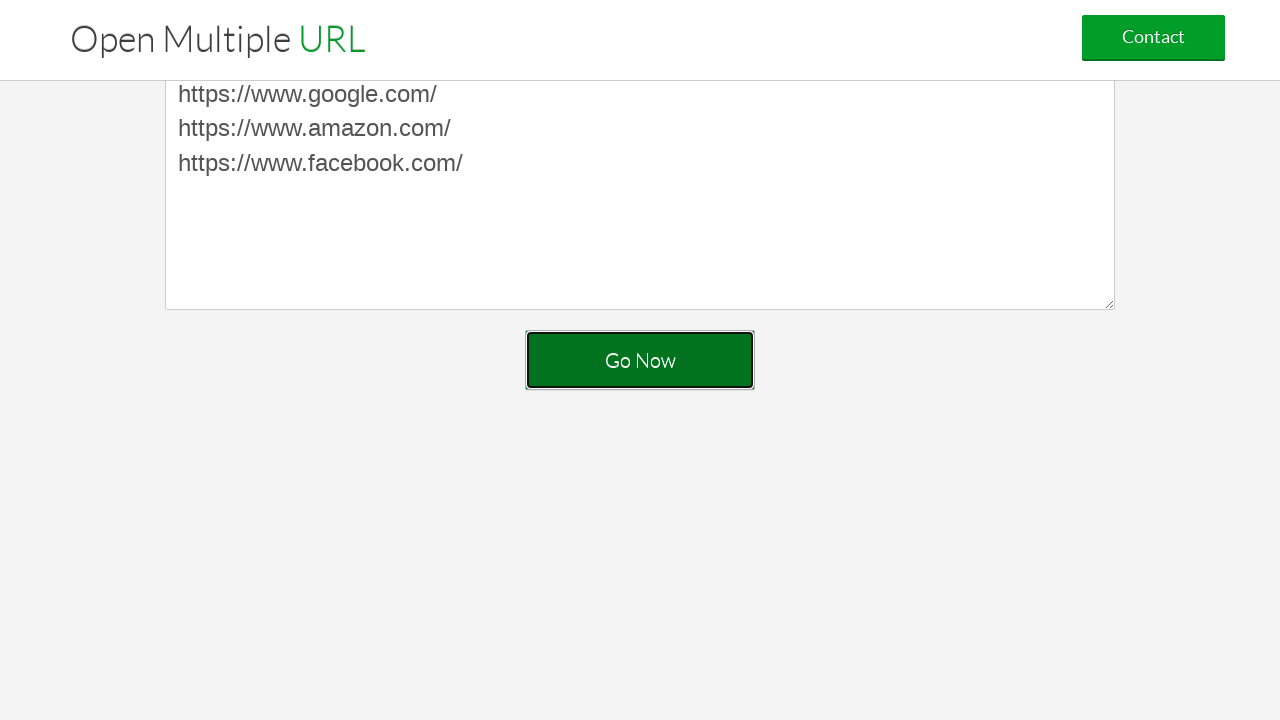

Switched to new window with URL: chrome-error://chromewebdata/ and title: 
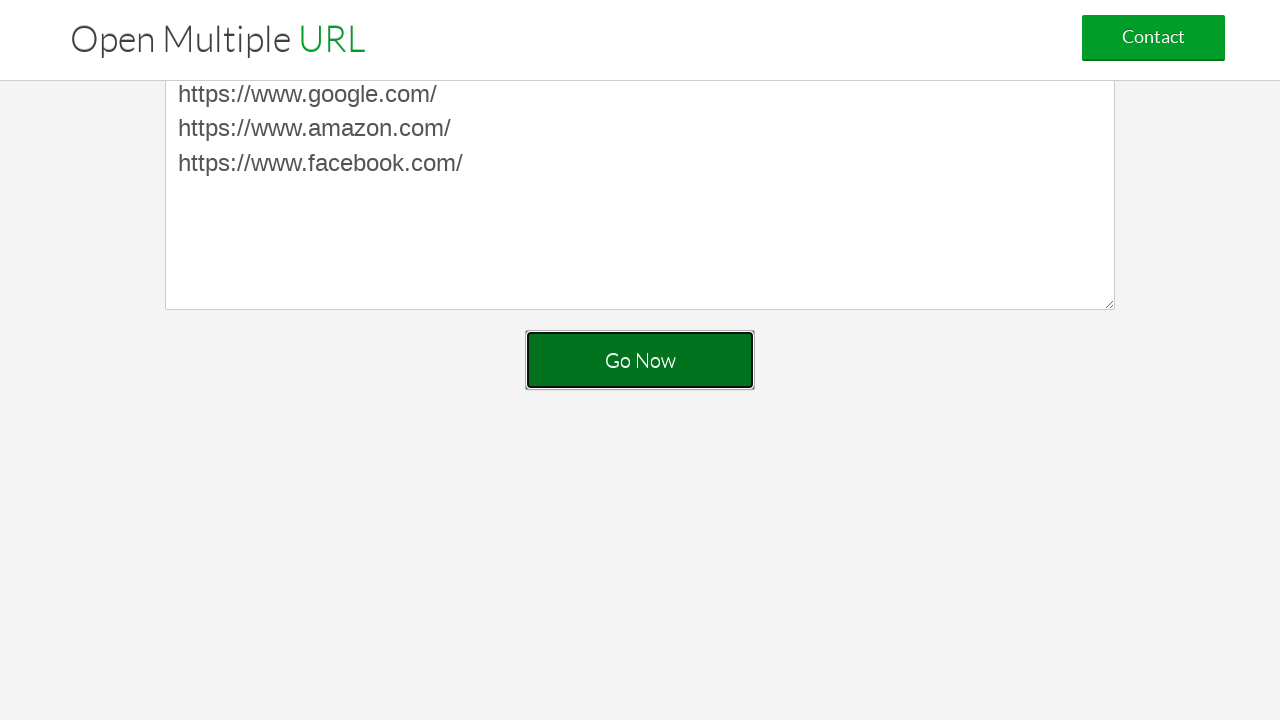

Switched to new window with URL: chrome-error://chromewebdata/ and title: 
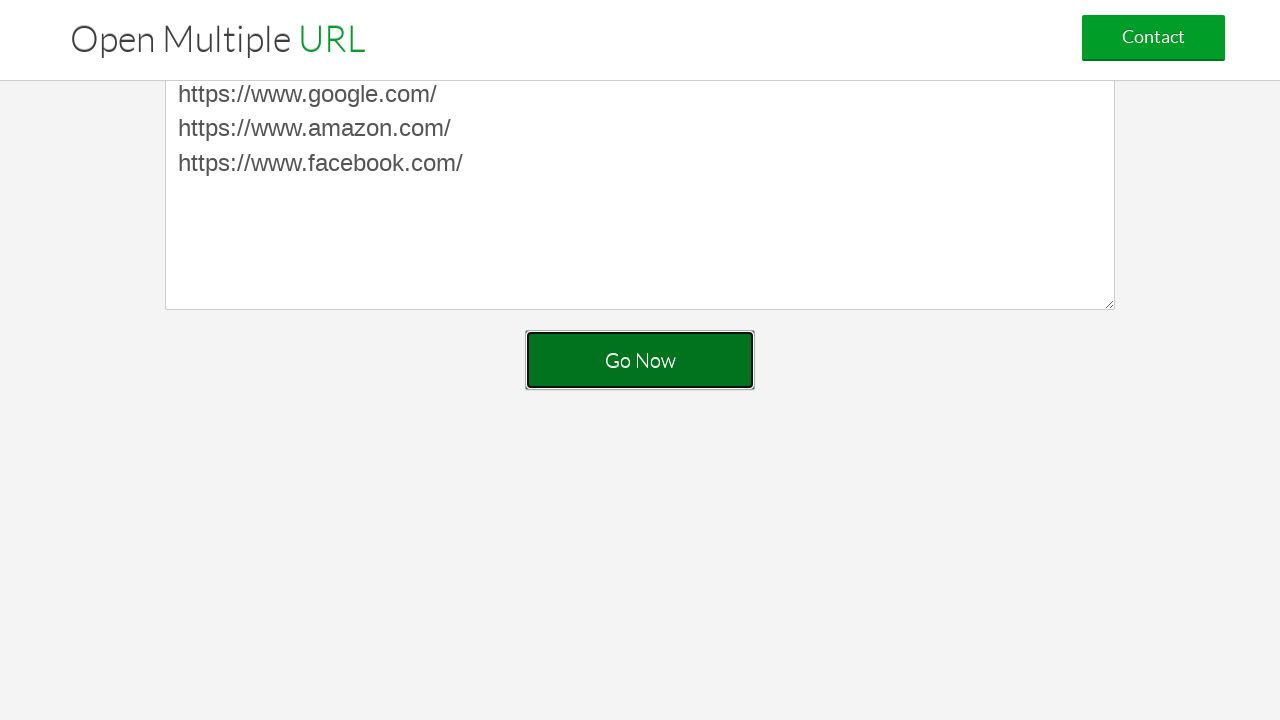

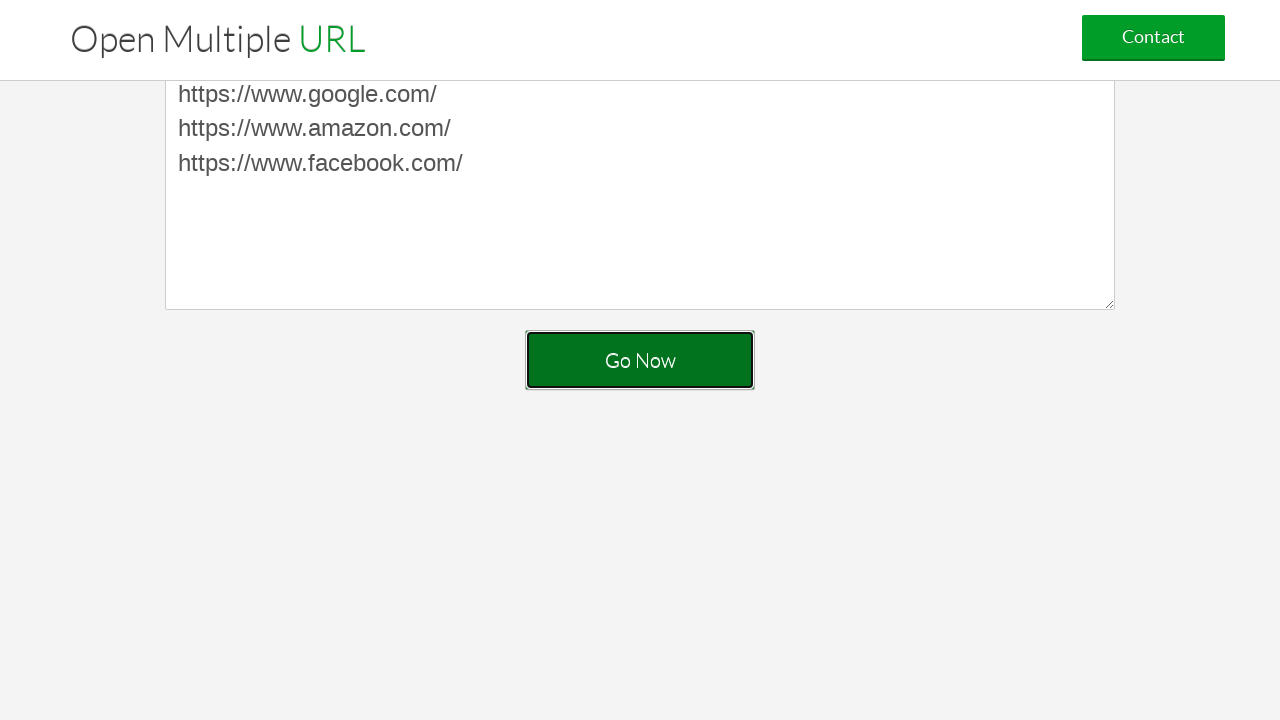